Tests making the browser window fullscreen

Starting URL: https://shafthq.github.io/

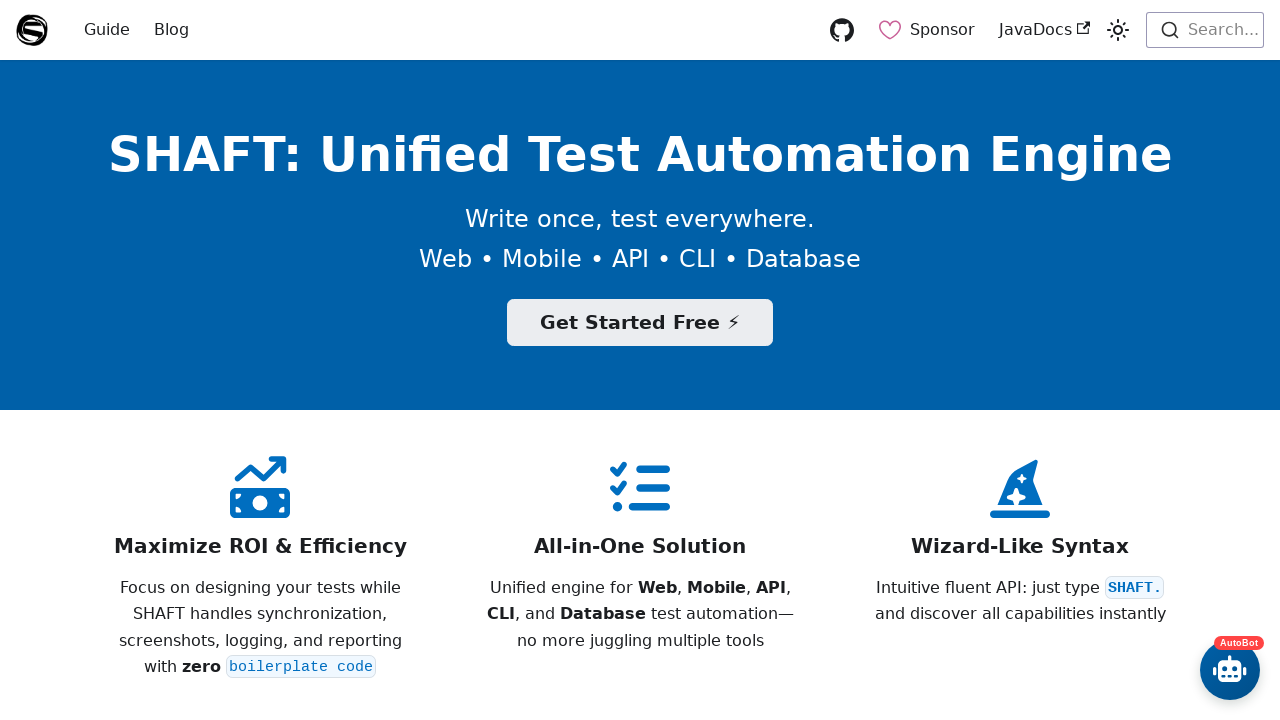

Pressed F11 to enter fullscreen mode
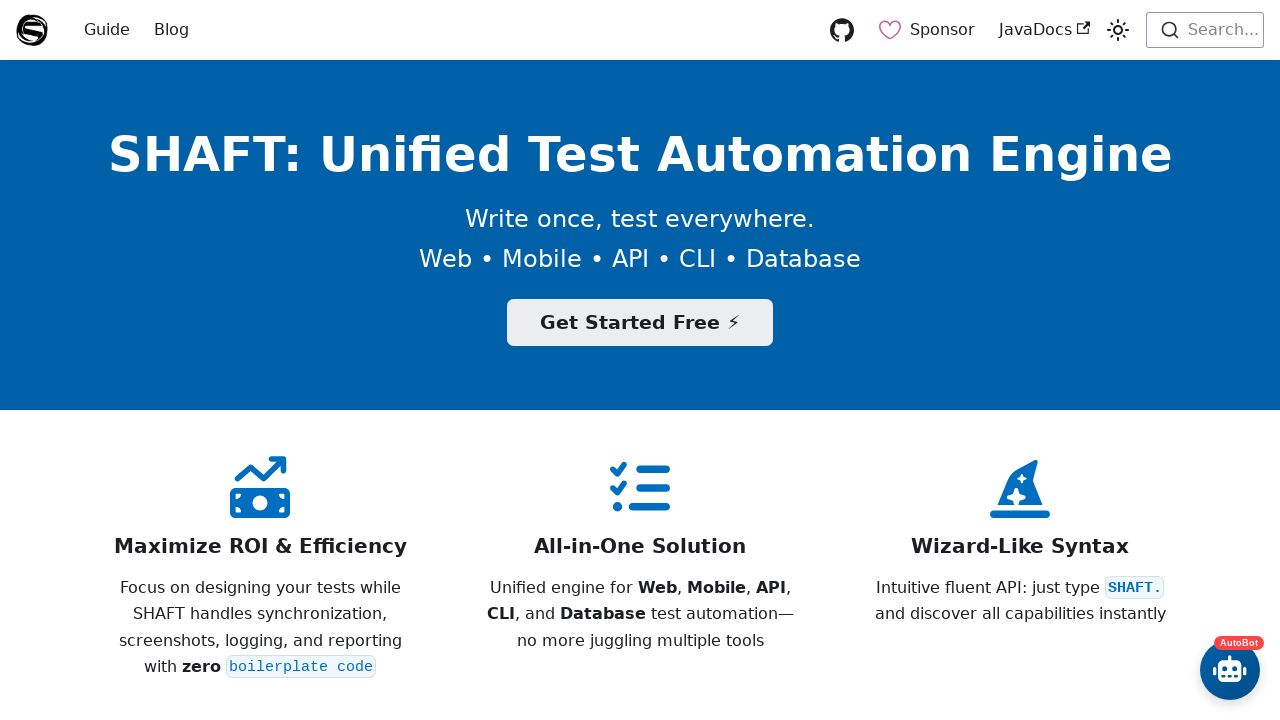

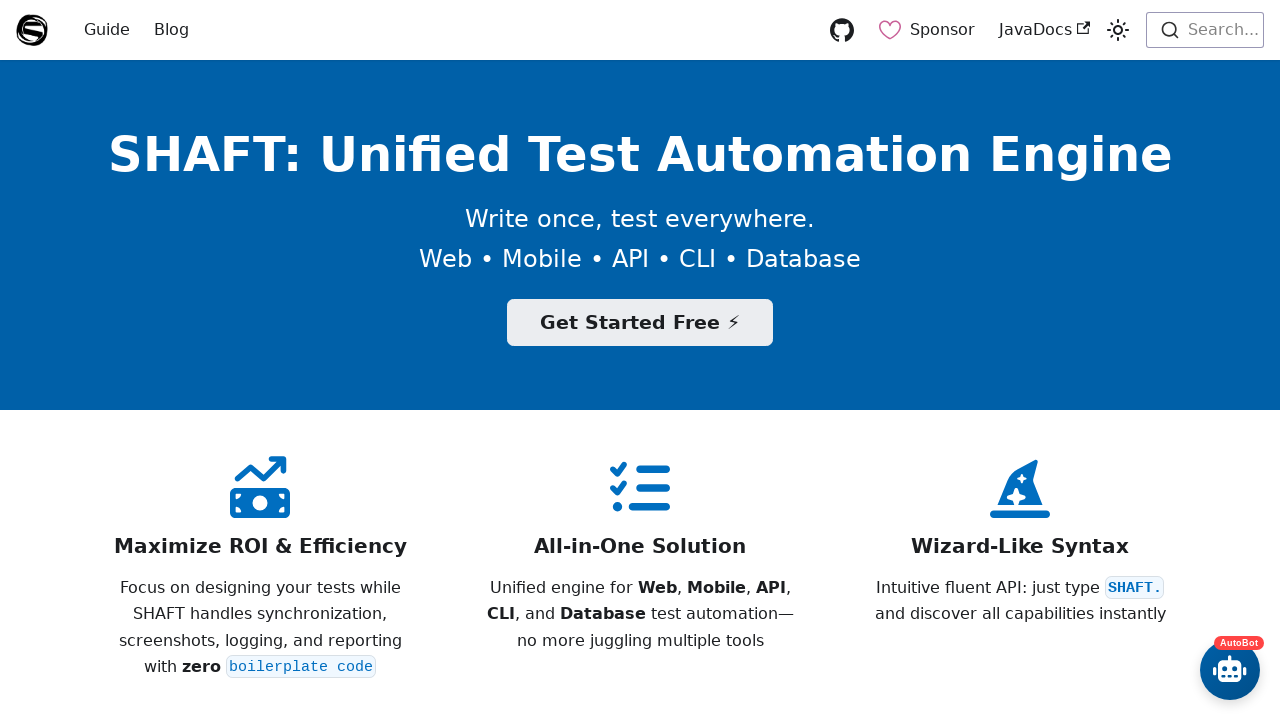